Tests the JavaScript confirm dialog by clicking the button, dismissing the alert, and verifying the result message shows "You clicked: Cancel"

Starting URL: https://the-internet.herokuapp.com/javascript_alerts

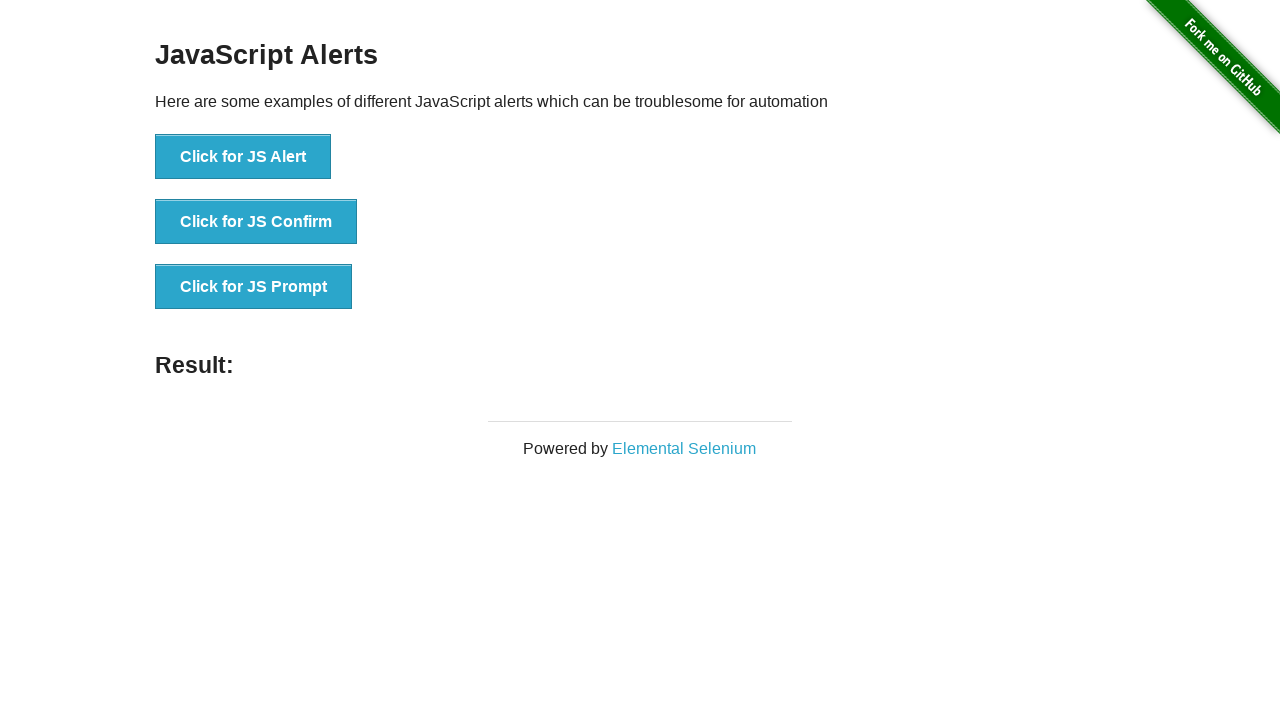

Set up dialog handler to dismiss alerts
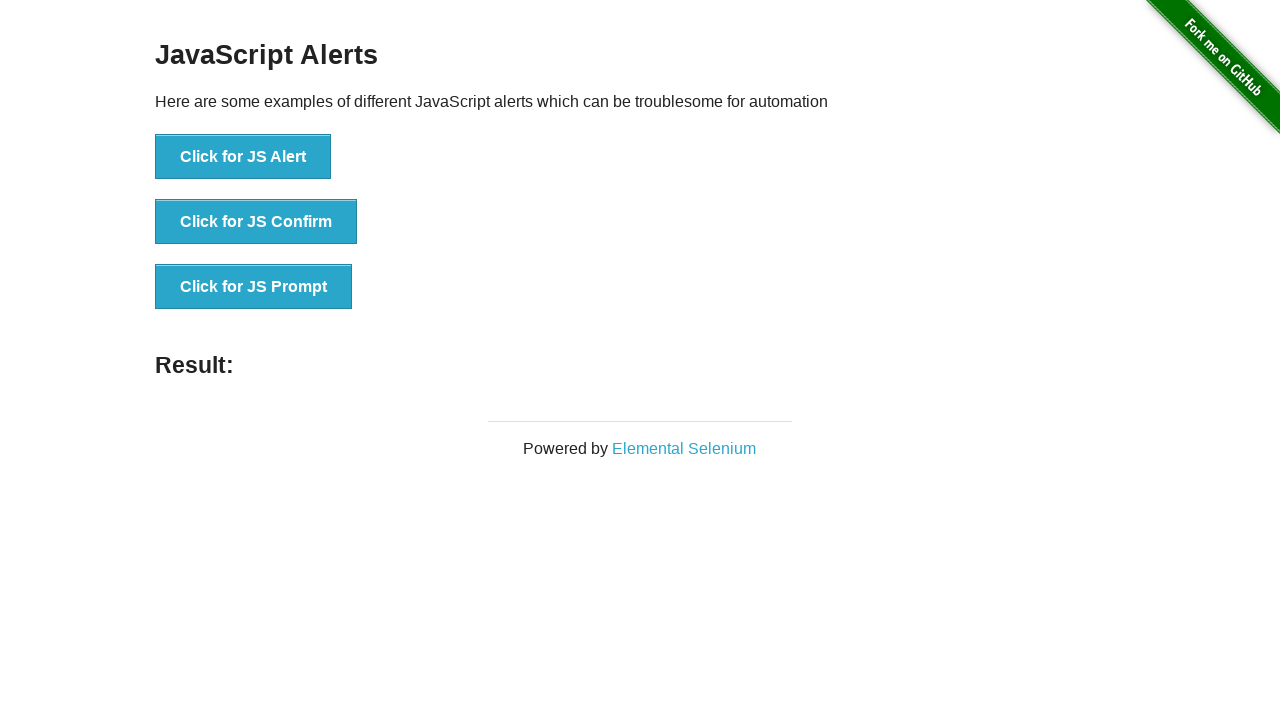

Clicked the JS Confirm button at (256, 222) on xpath=//button[text()='Click for JS Confirm']
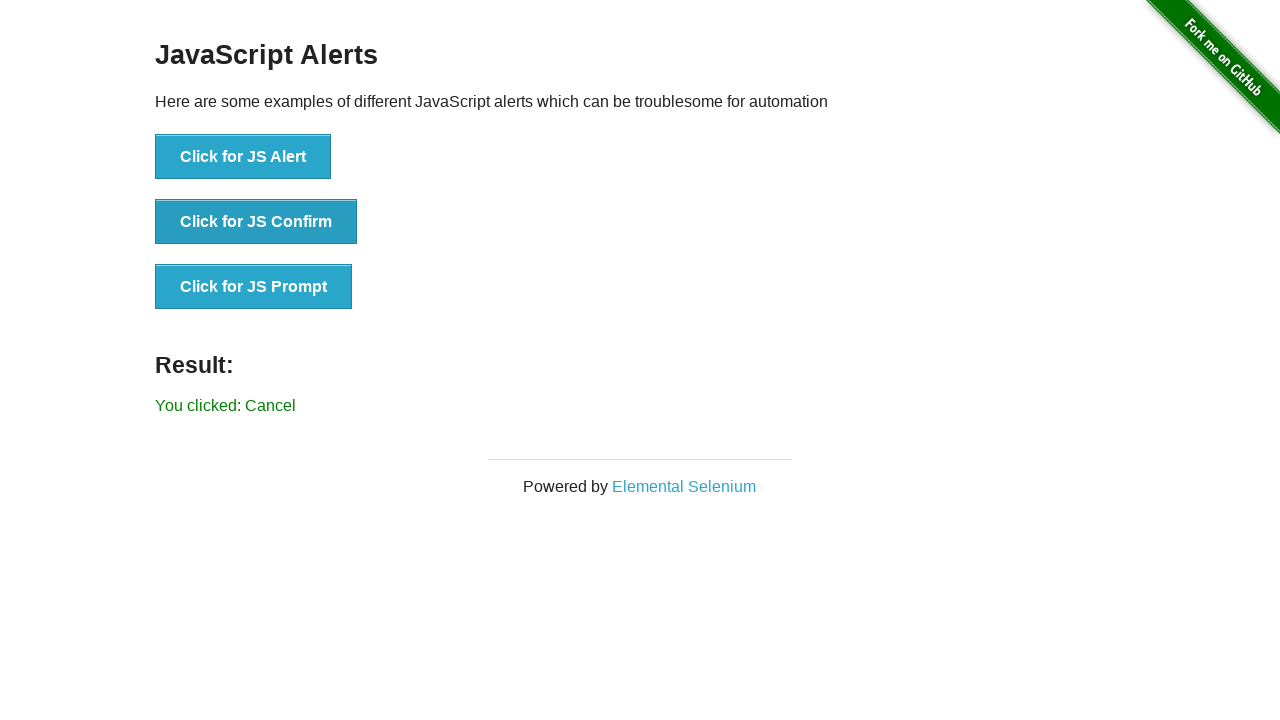

Result message element appeared
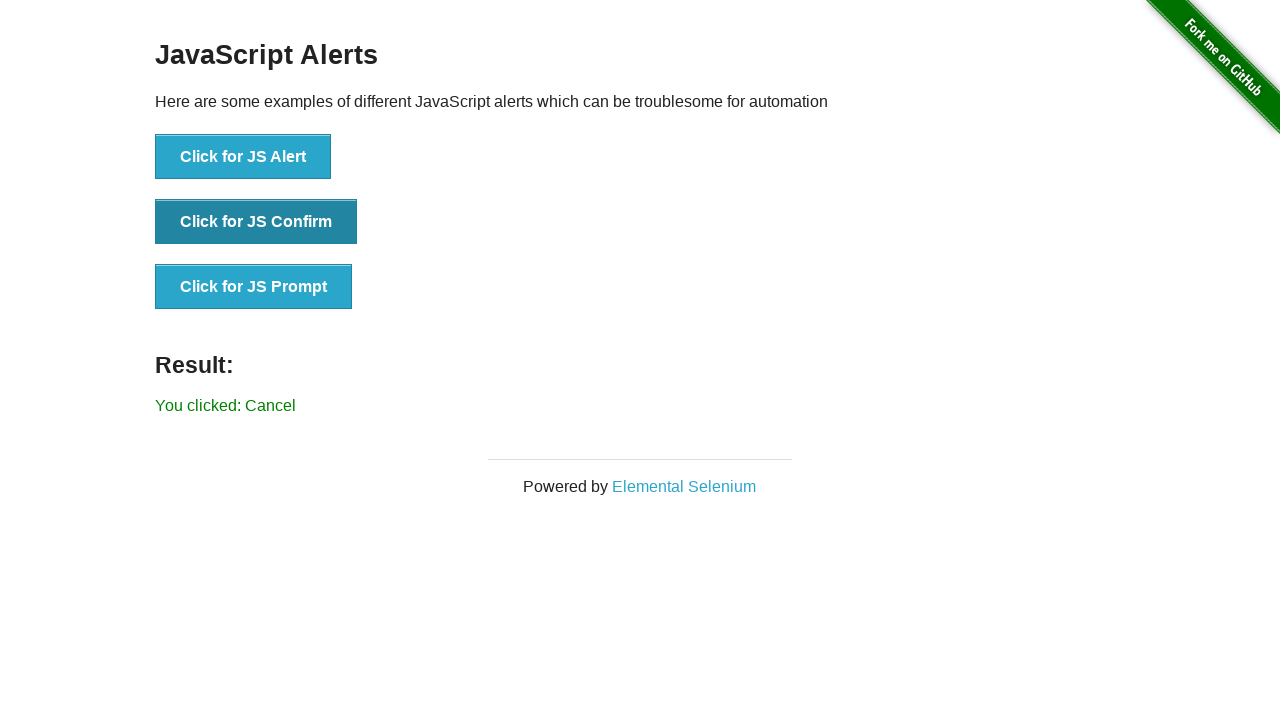

Retrieved result text from page
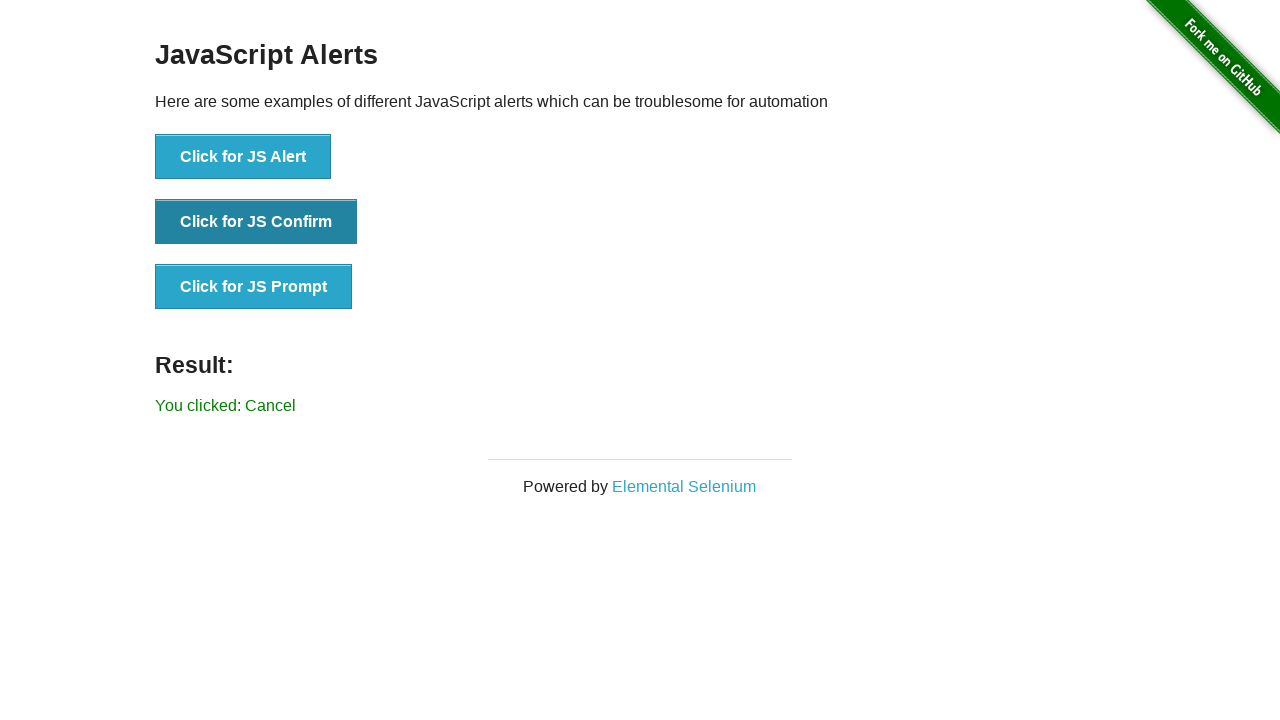

Verified result message shows 'You clicked: Cancel'
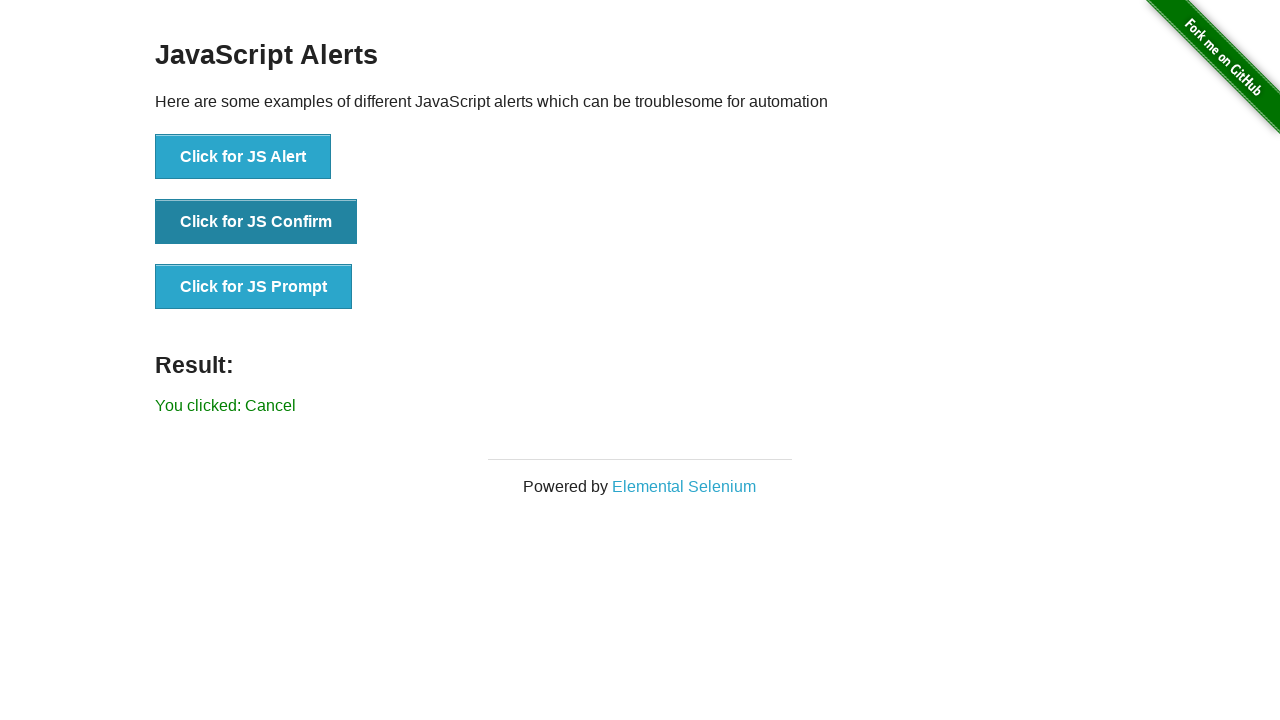

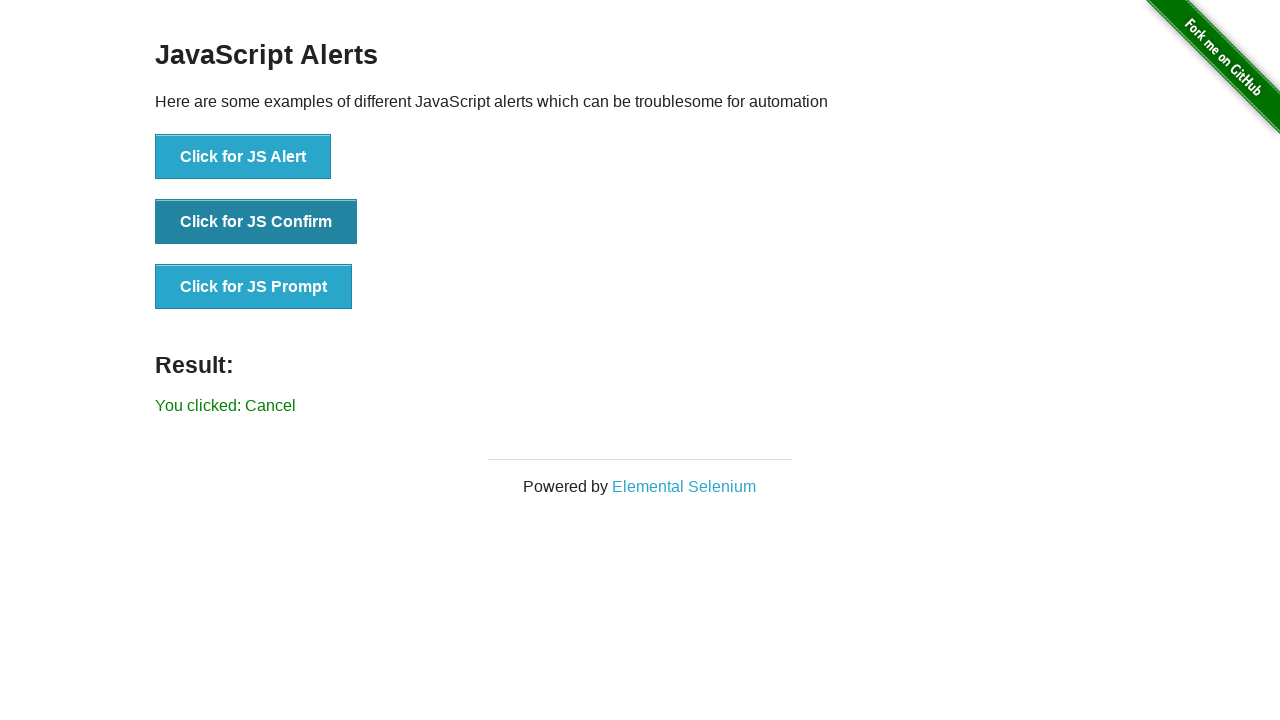